Solves a math captcha by extracting a value from an element attribute, calculating the result, and submitting the form with checkboxes

Starting URL: http://suninjuly.github.io/get_attribute.html

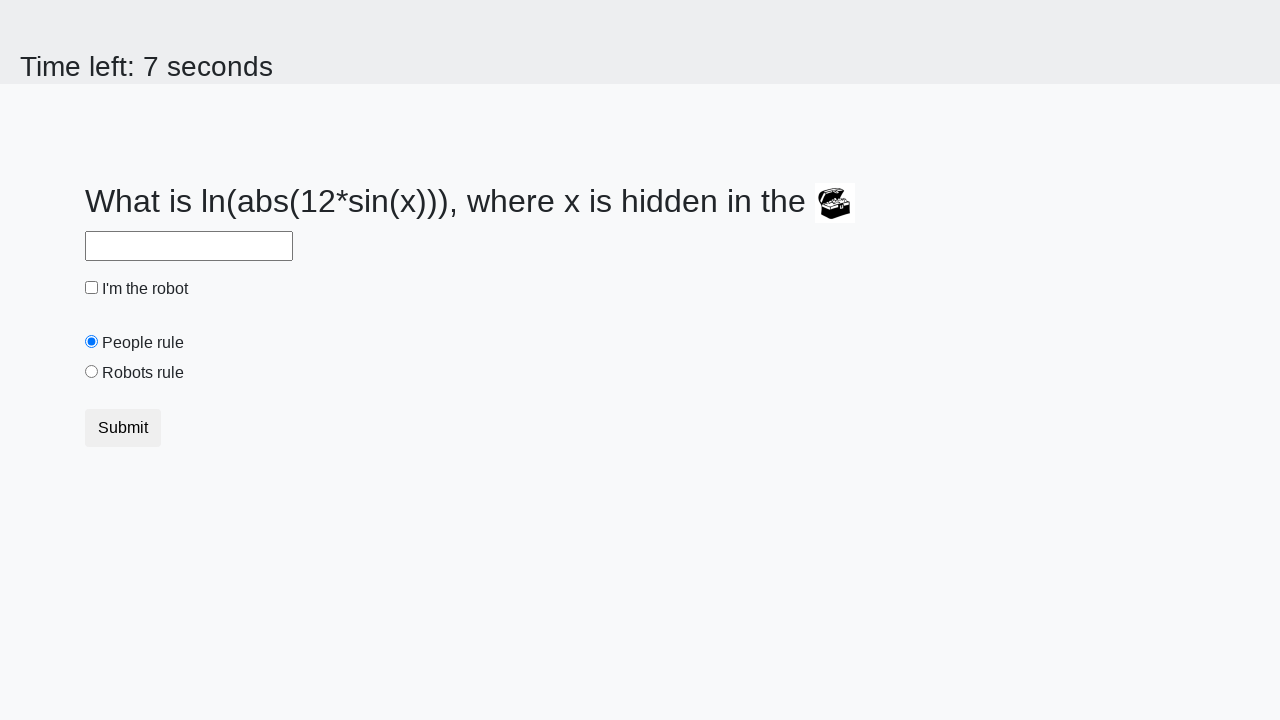

Extracted valuex attribute from treasure element
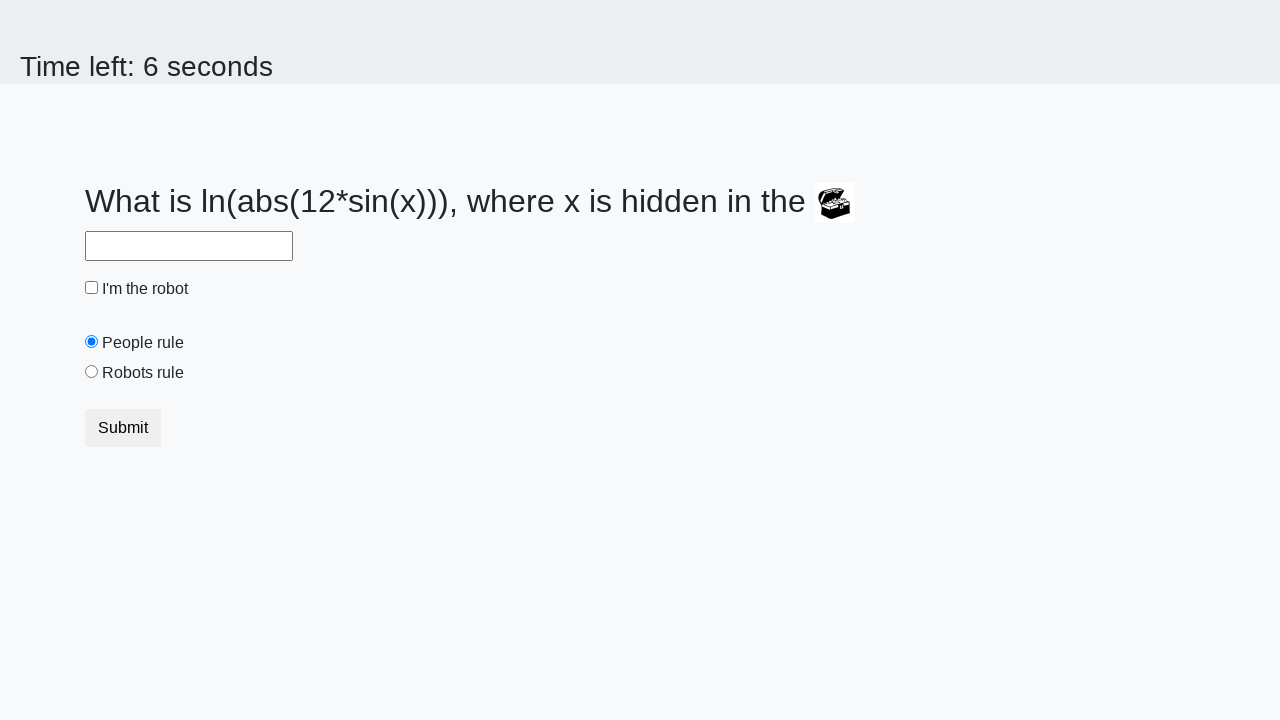

Calculated math captcha result using logarithm and sine functions
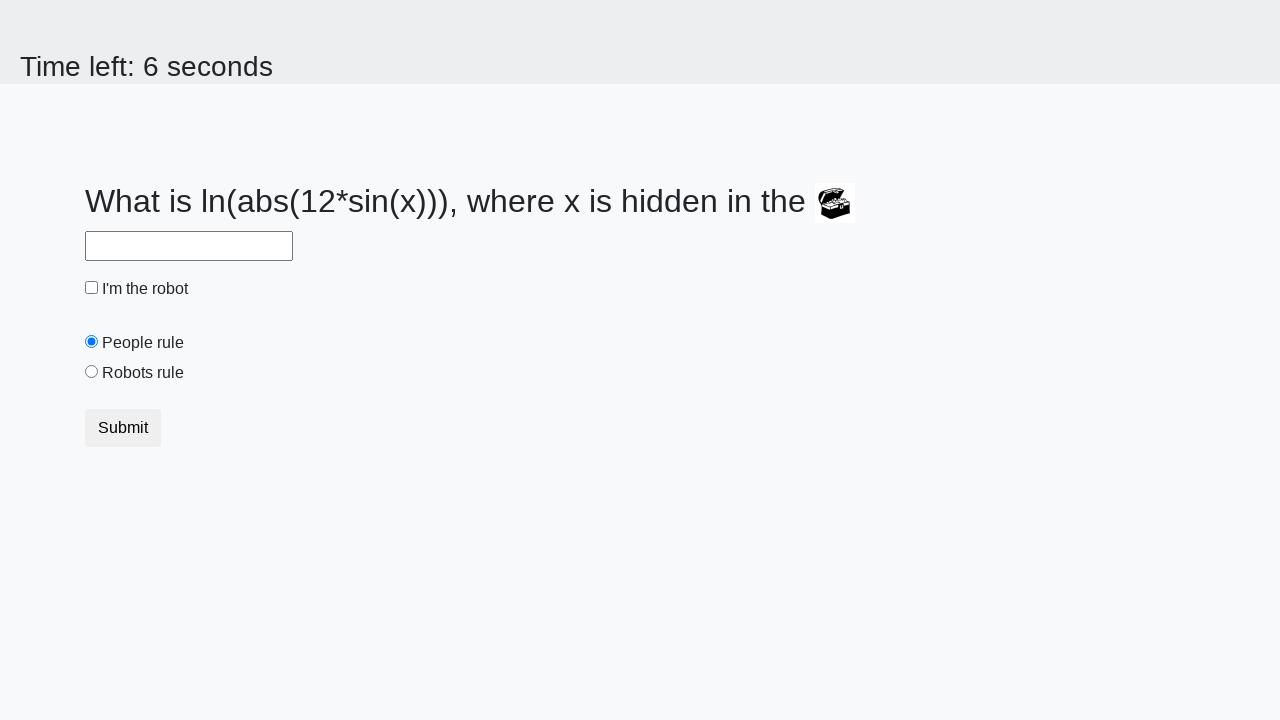

Filled answer field with calculated result on input#answer
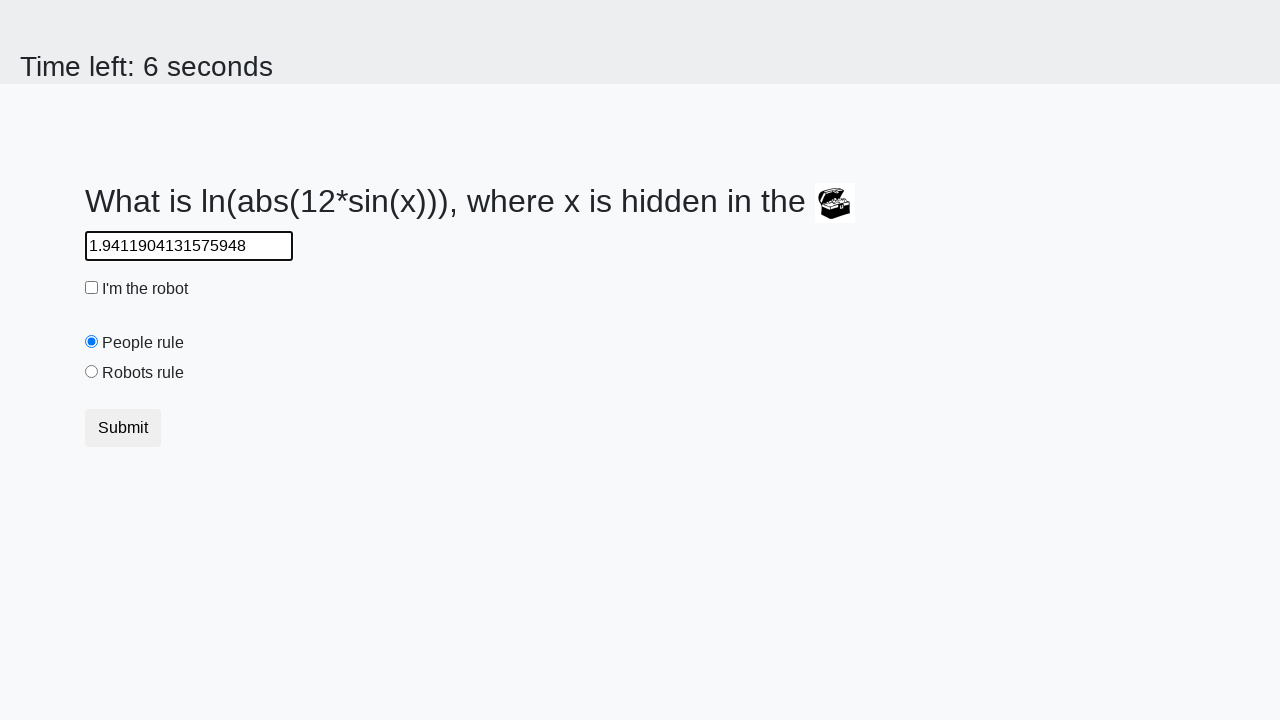

Clicked robot checkbox at (92, 288) on input#robotCheckbox
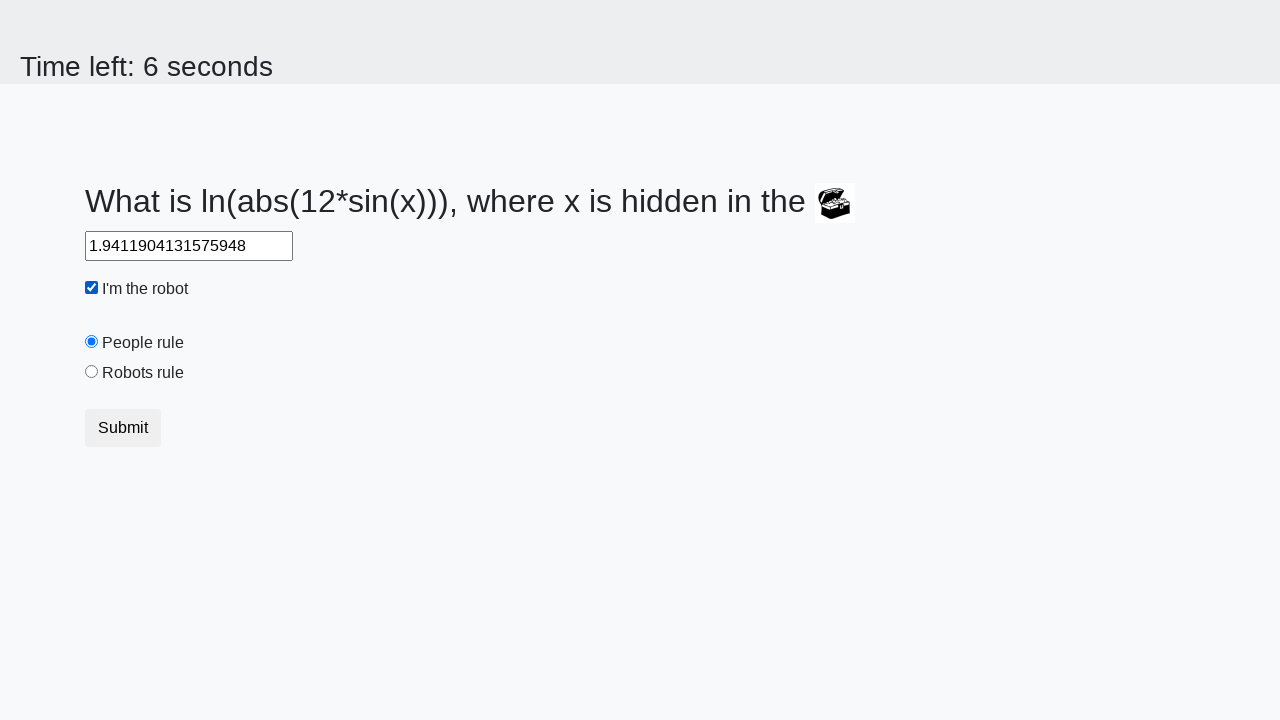

Clicked robots rule radio button at (92, 372) on input#robotsRule
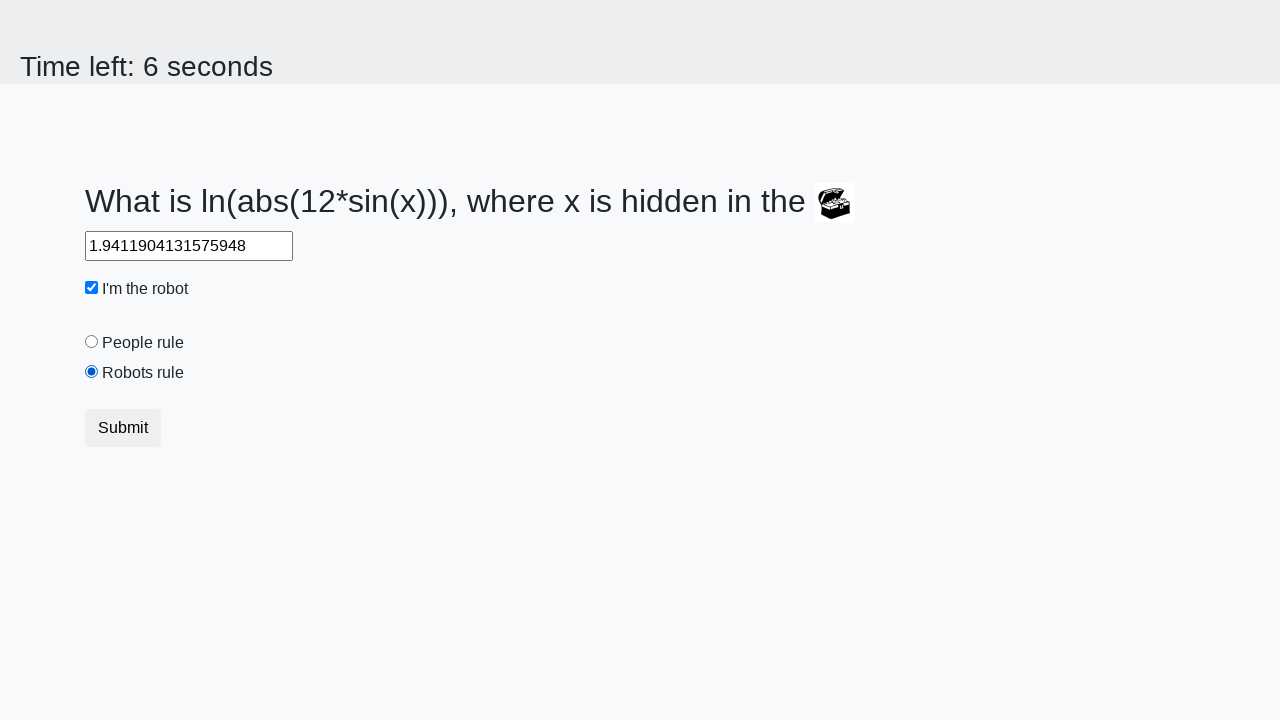

Clicked submit button to submit form at (123, 428) on button.btn
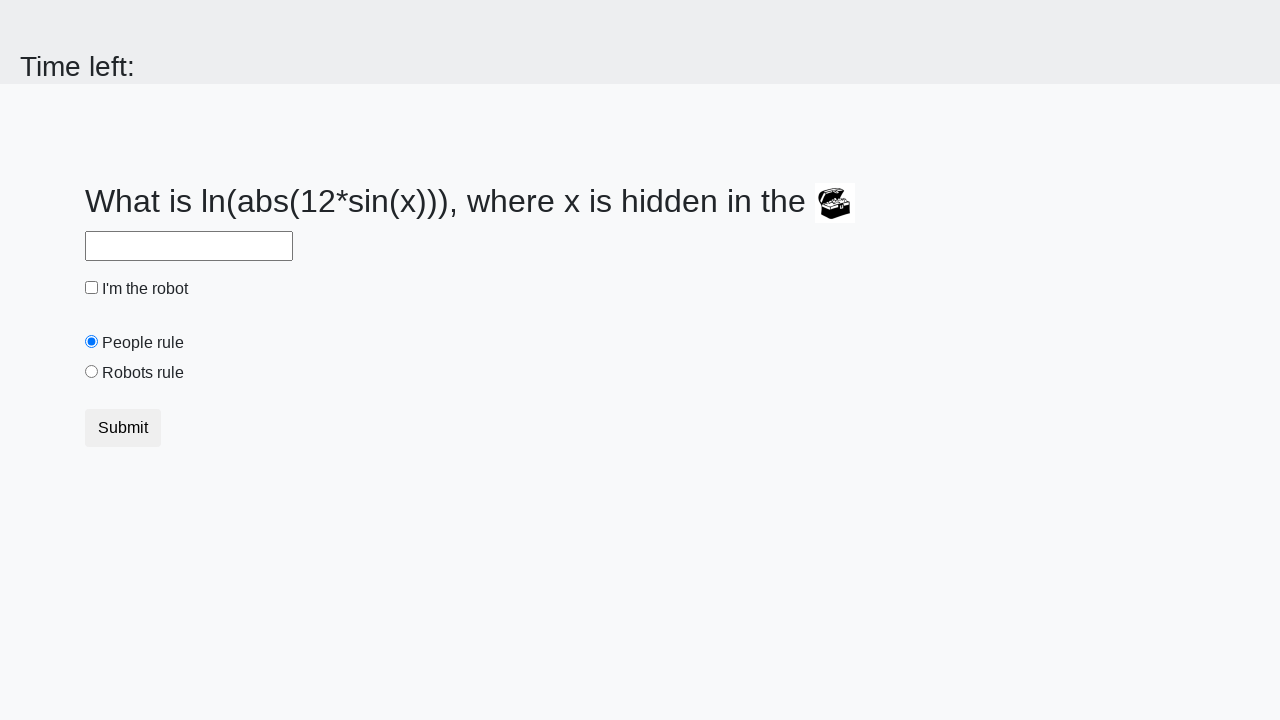

Waited 2 seconds for form submission result
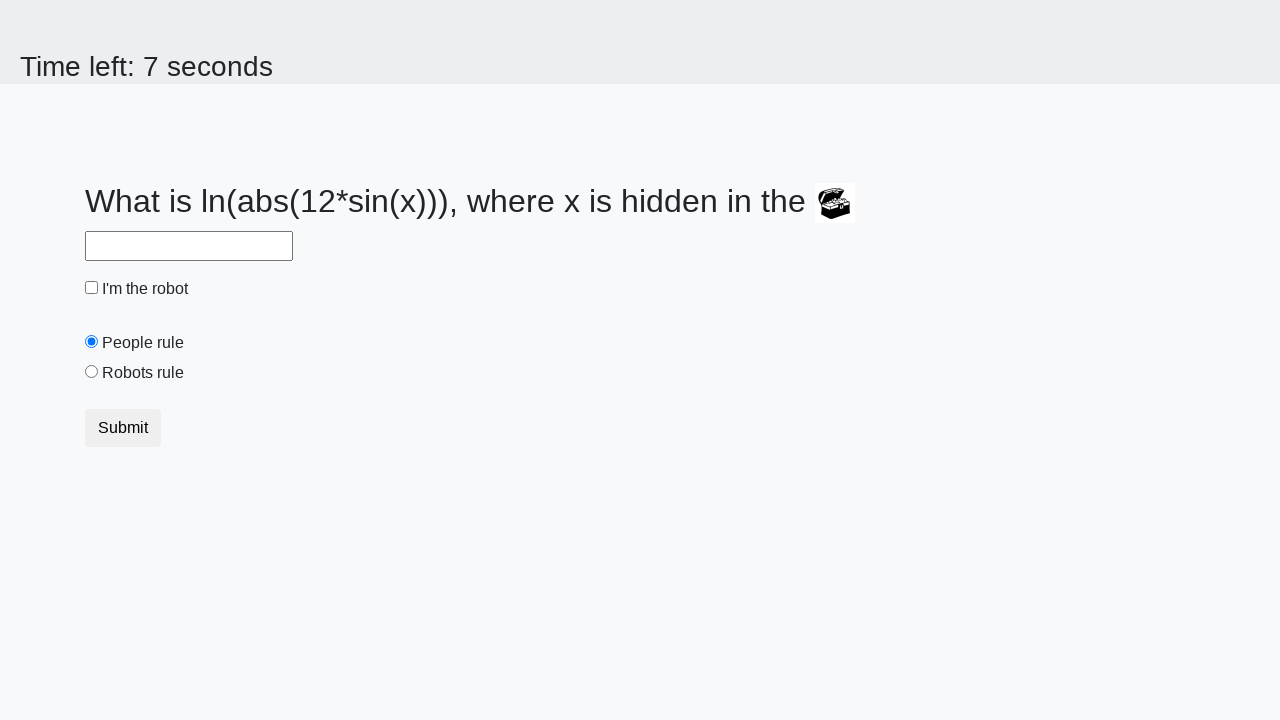

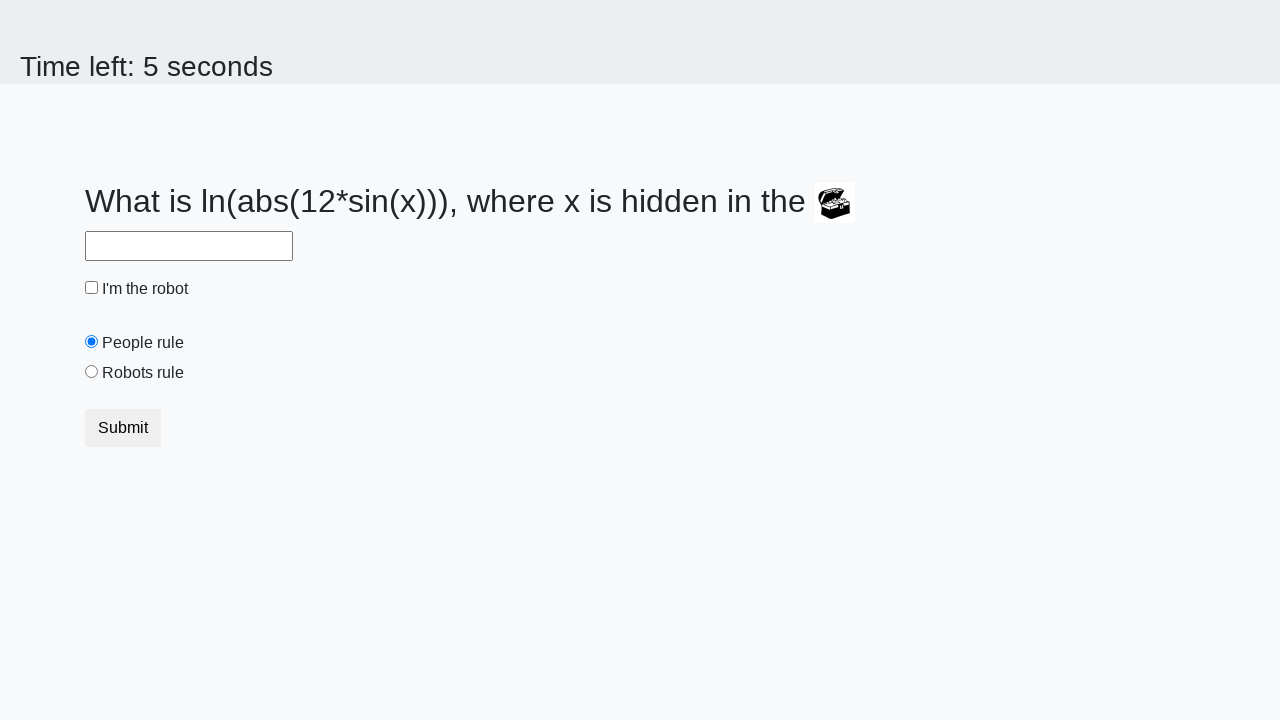